Tests double-click functionality on W3Schools example page by entering text in first field, double-clicking a button to copy text, and verifying the text appears in second field

Starting URL: https://www.w3schools.com/tags/tryit.asp?filename=tryhtml5_ev_ondblclick3

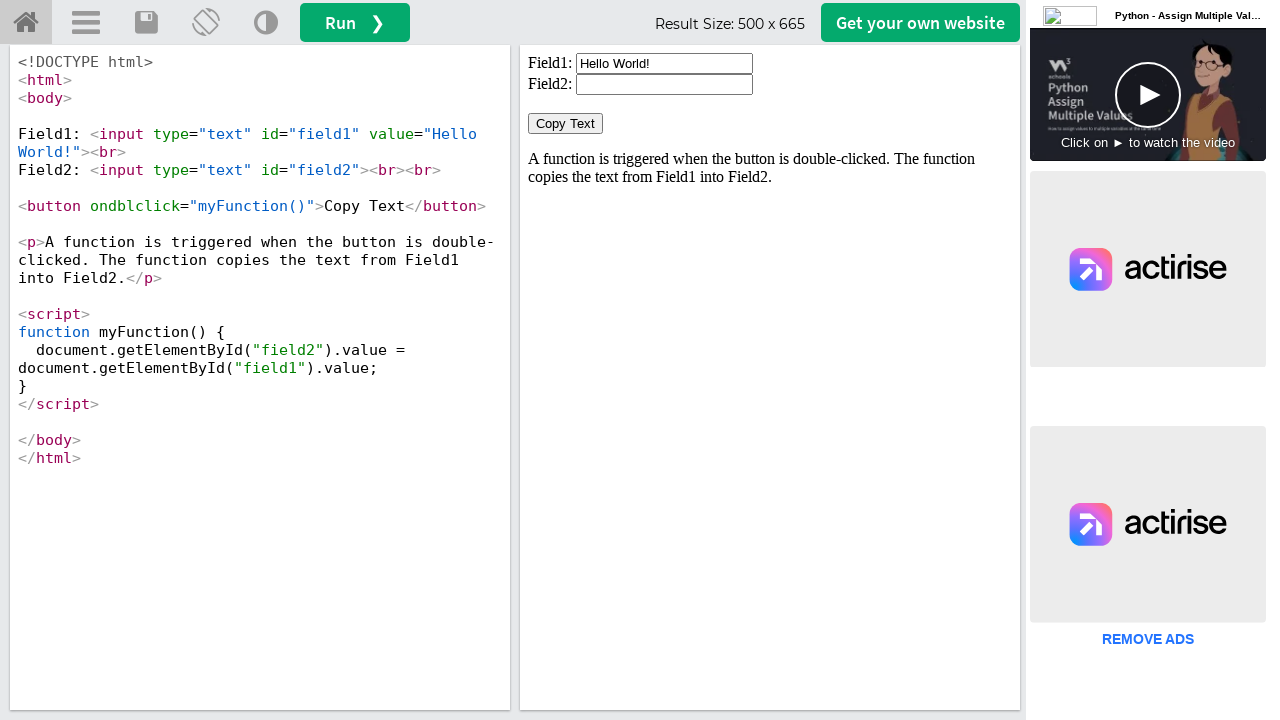

Located iframe containing the demo
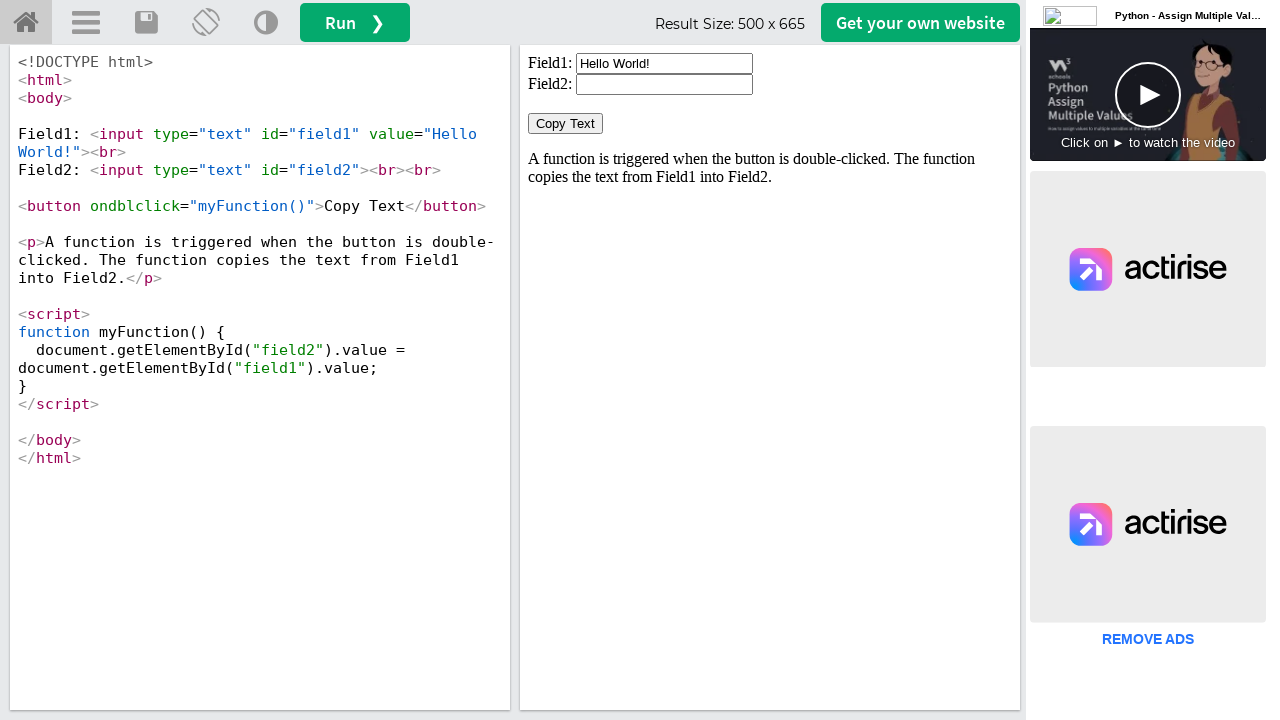

Cleared the first text field on iframe[id='iframeResult'] >> internal:control=enter-frame >> #field1
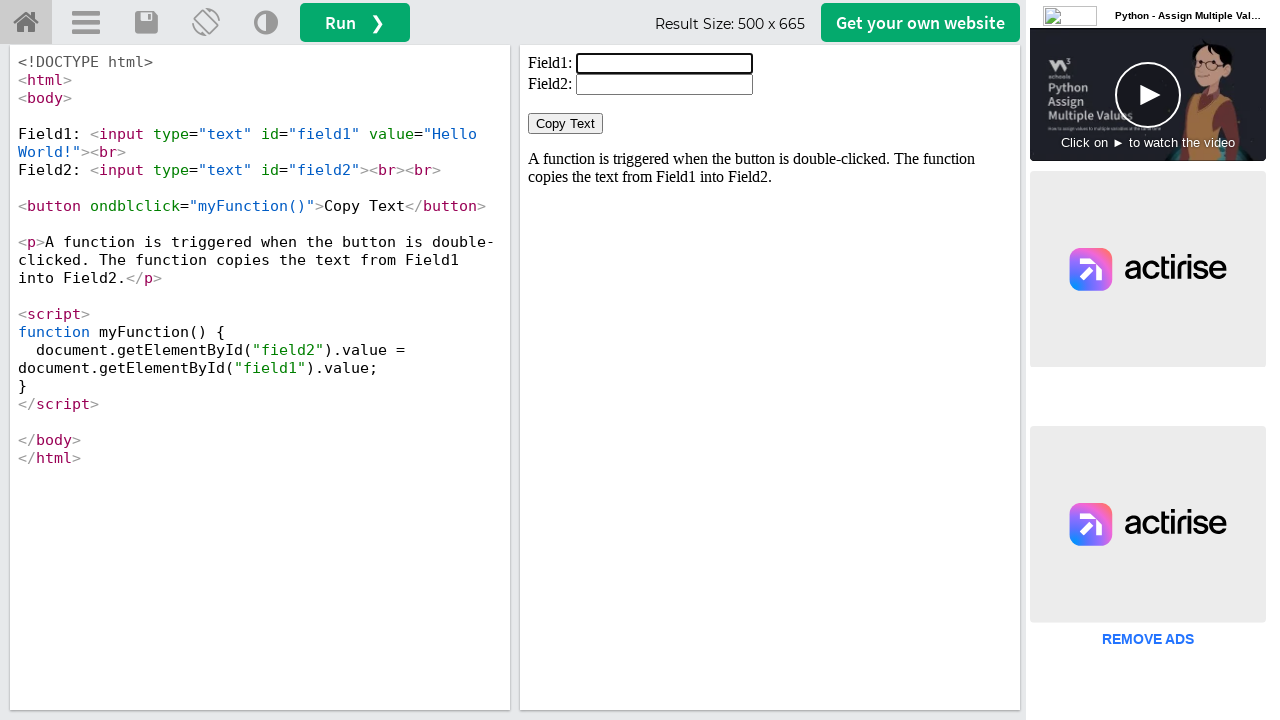

Filled first field with 'Welcome' on iframe[id='iframeResult'] >> internal:control=enter-frame >> #field1
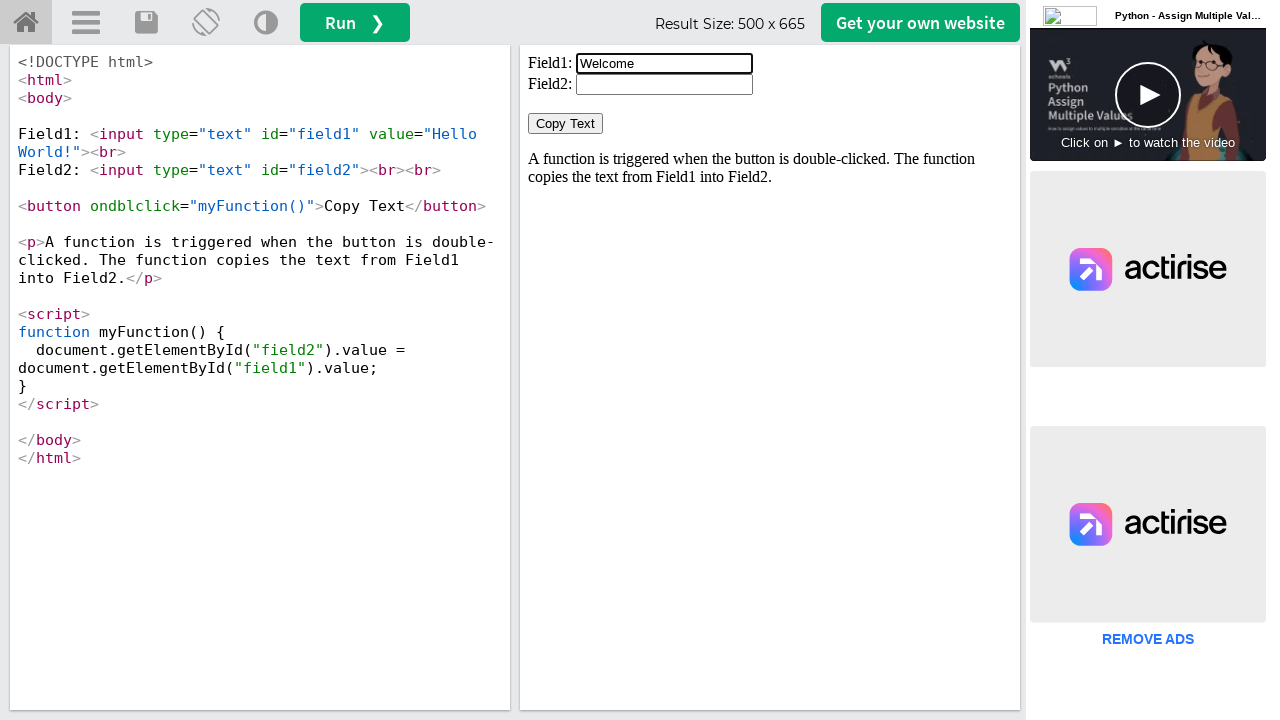

Double-clicked the Copy Text button at (566, 124) on iframe[id='iframeResult'] >> internal:control=enter-frame >> button:has-text('Co
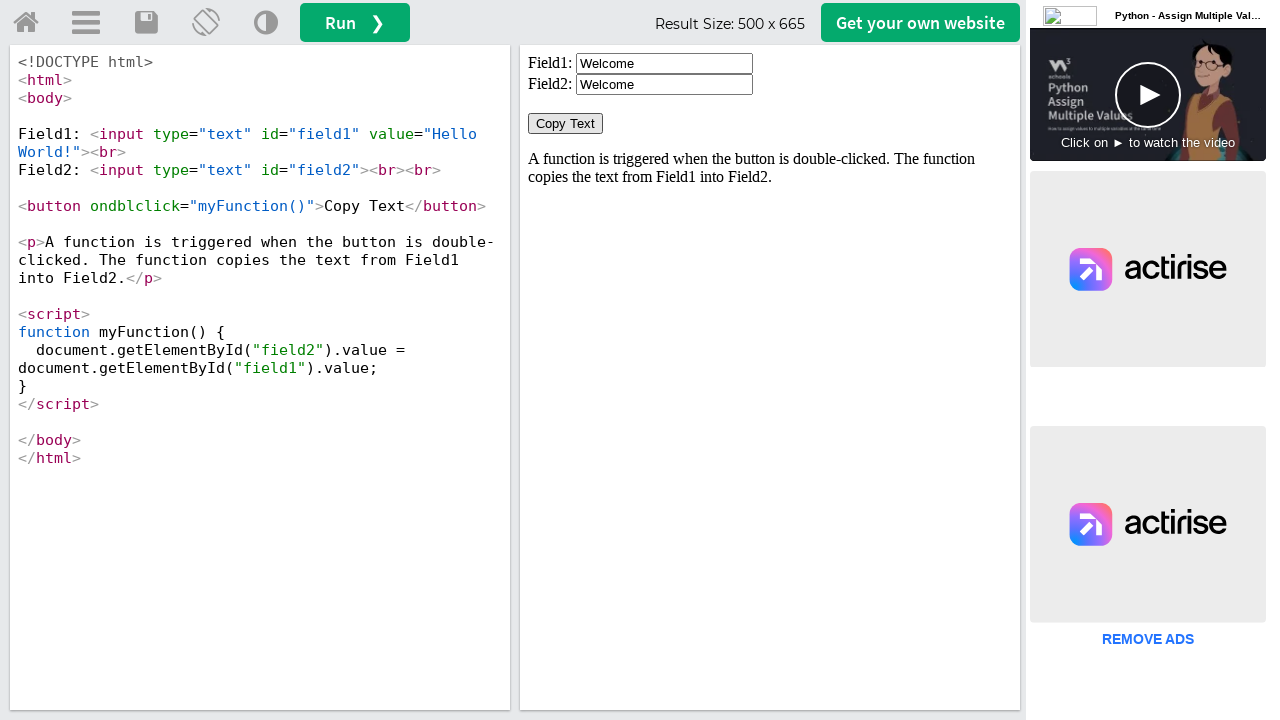

Retrieved value from second field
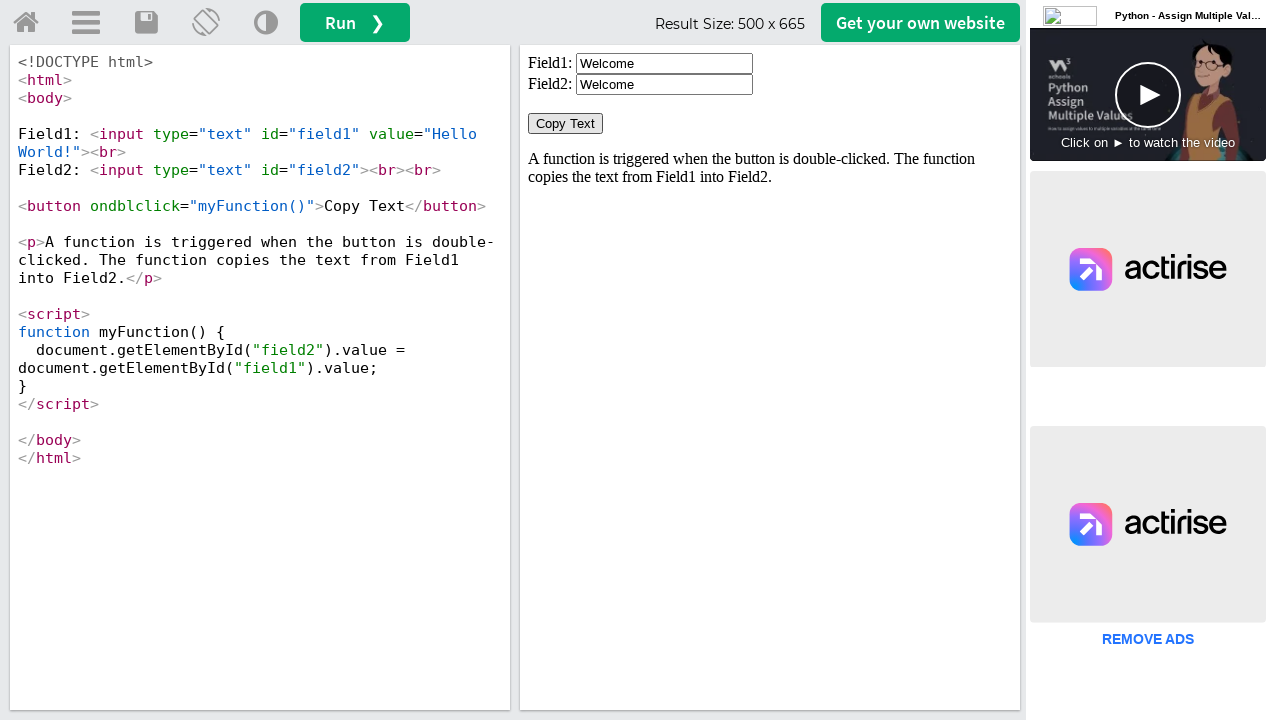

Verified that second field contains 'Welcome'
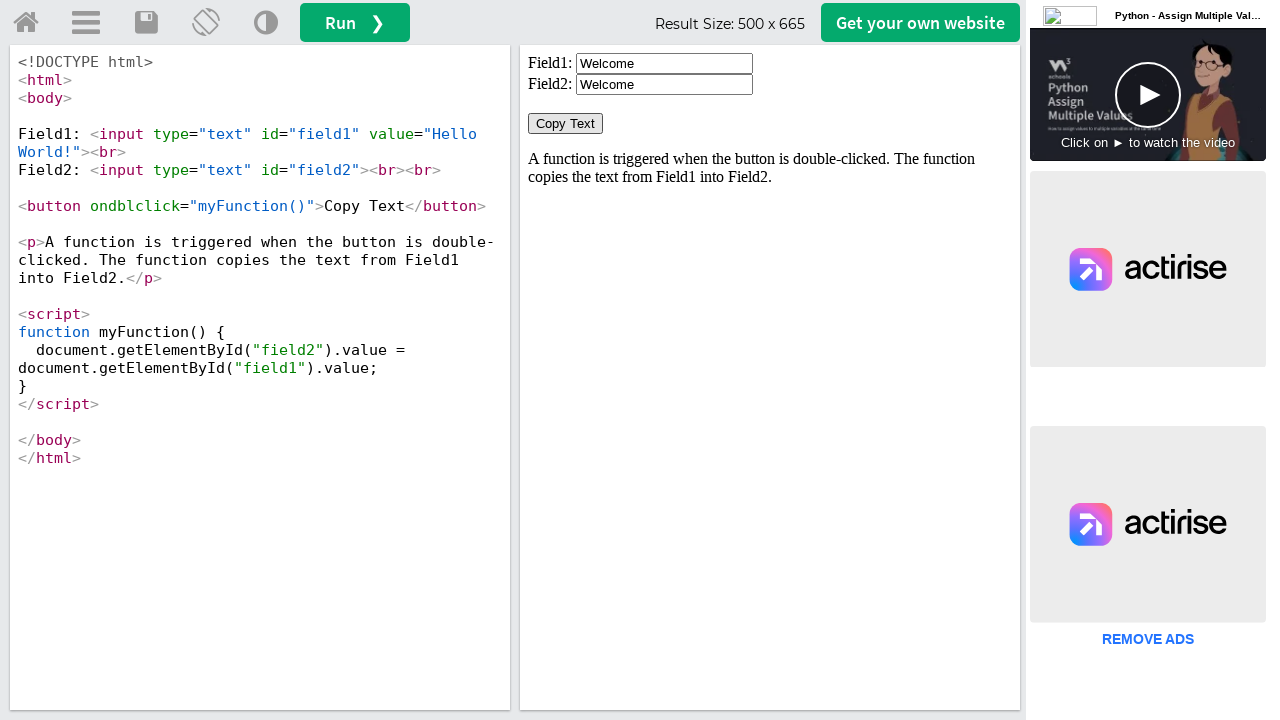

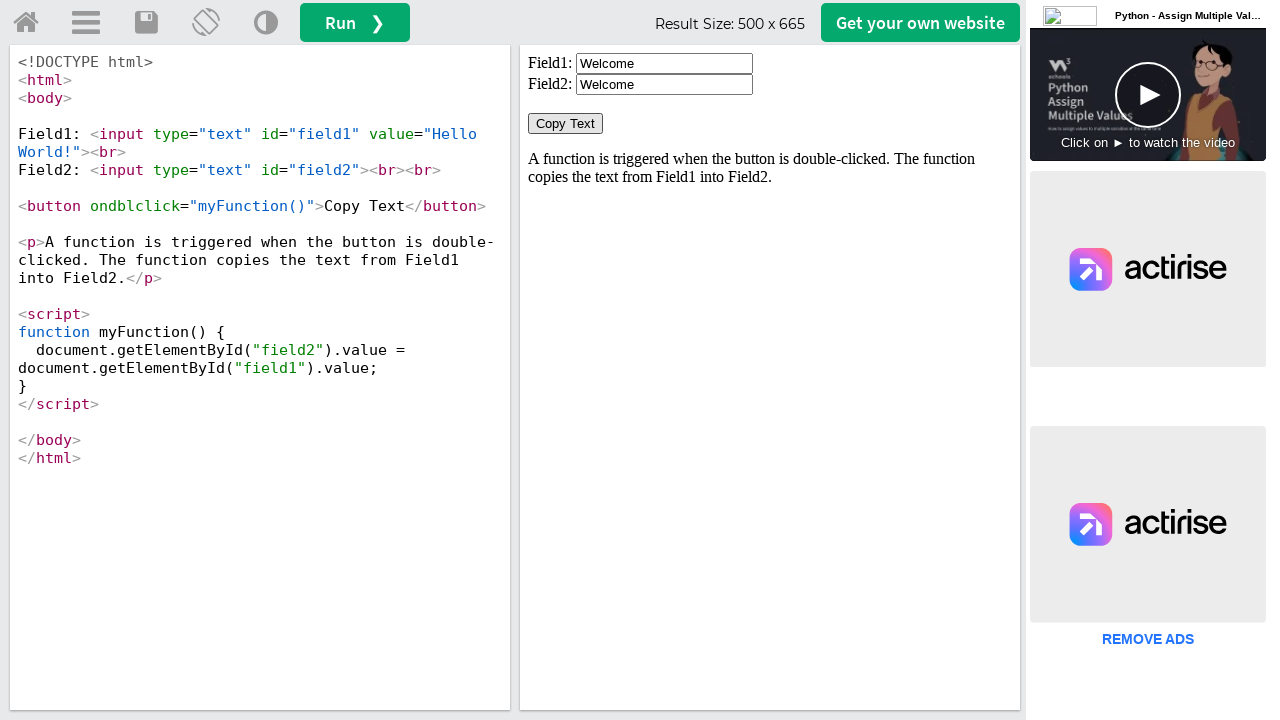